Tests clicking a link by ID and verifying navigation to another page with a different title

Starting URL: http://saucelabs.com/test/guinea-pig

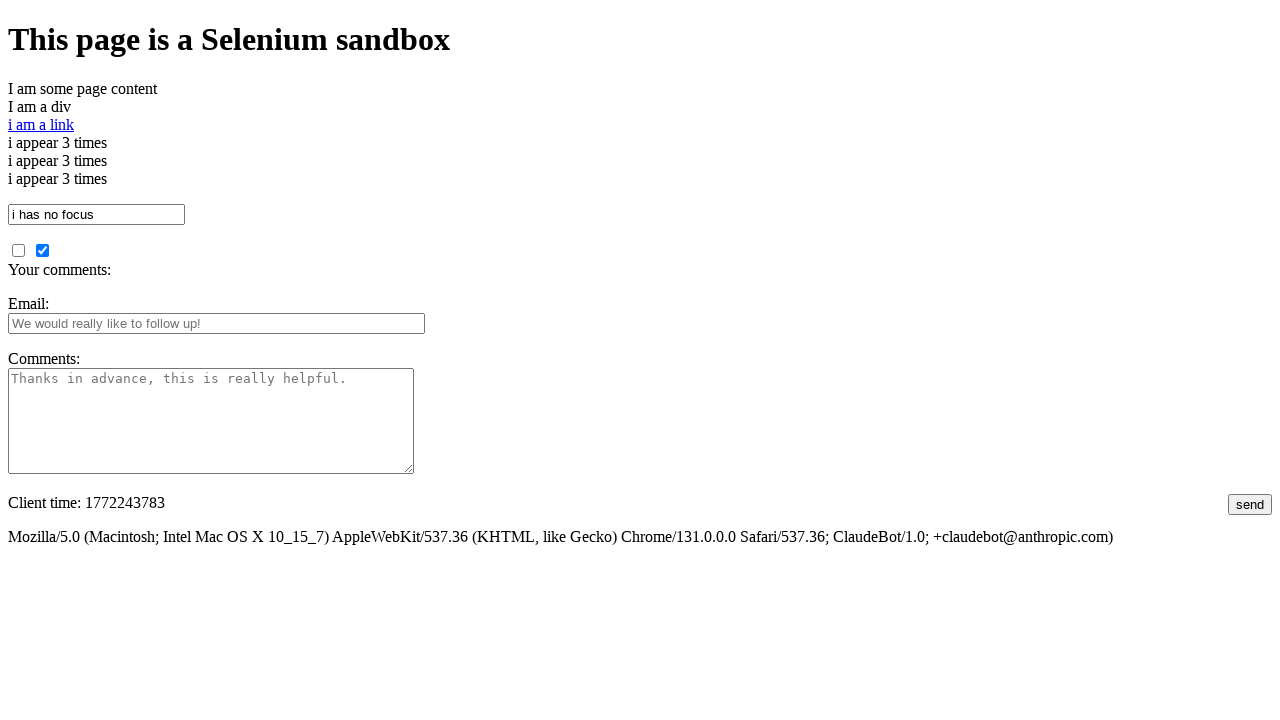

Clicked link by ID to navigate to another page at (41, 124) on #i\ am\ a\ link
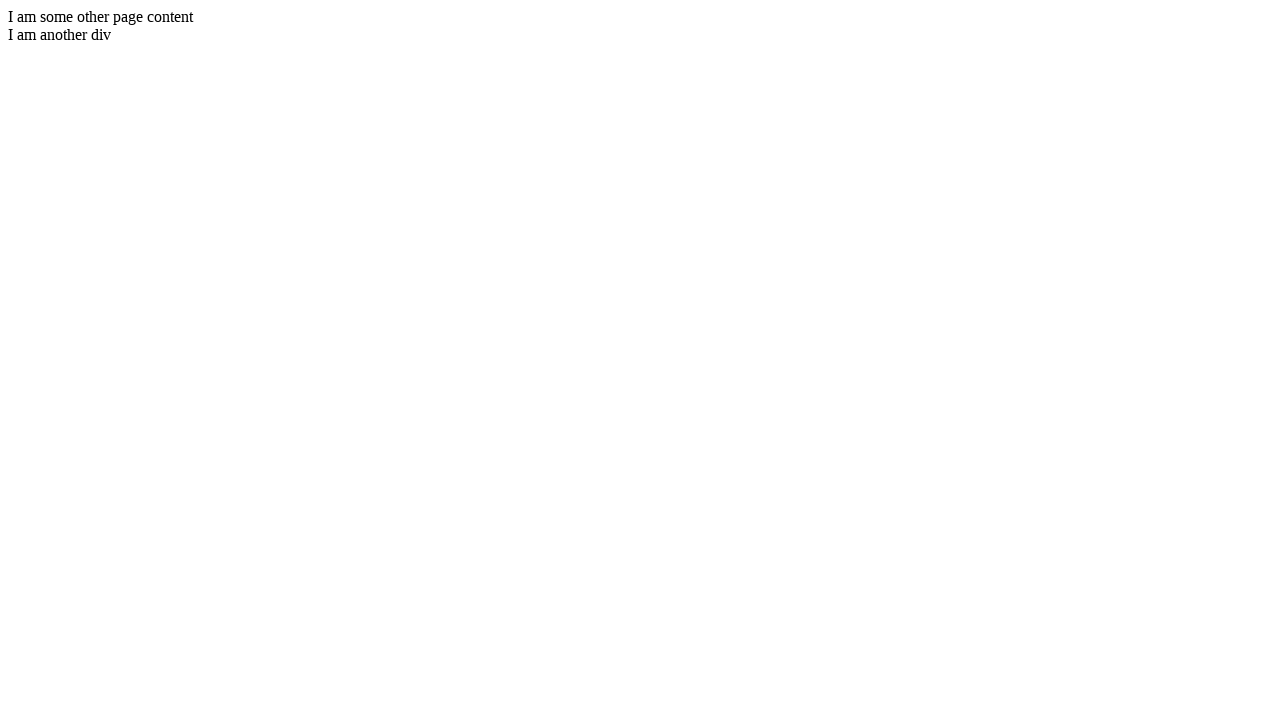

Page loaded after navigation
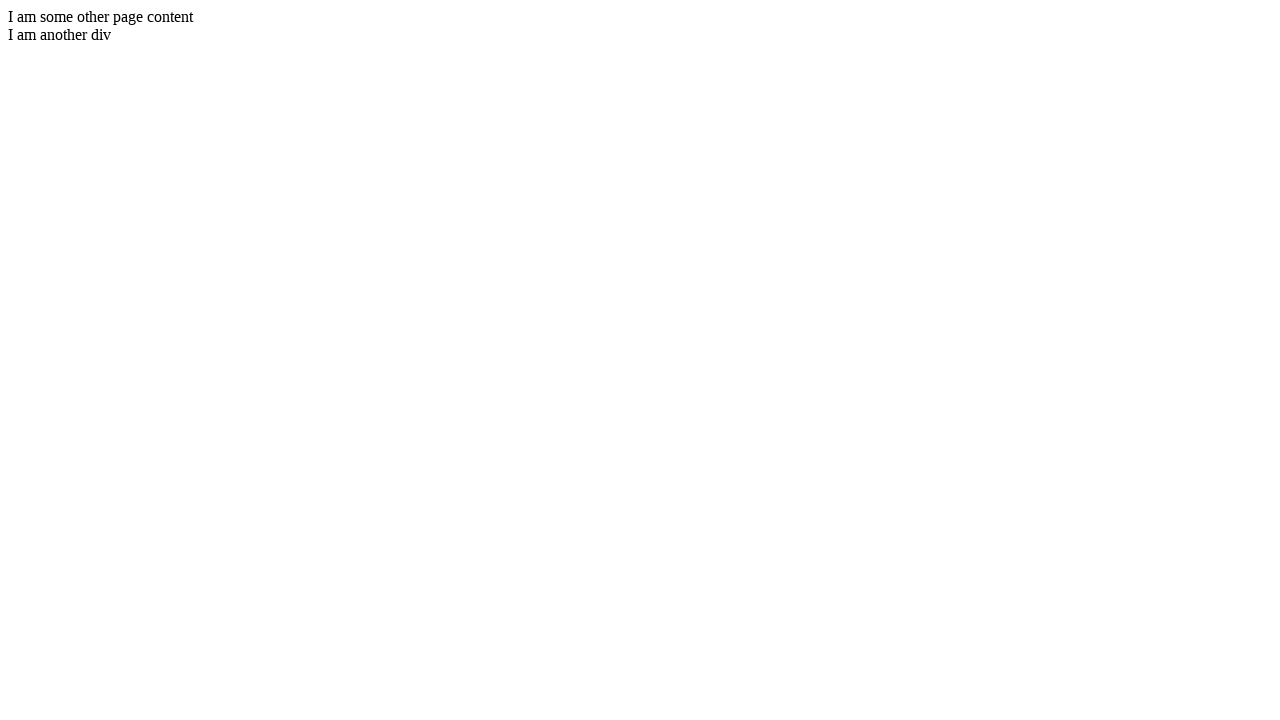

Verified page title contains 'I am another page title'
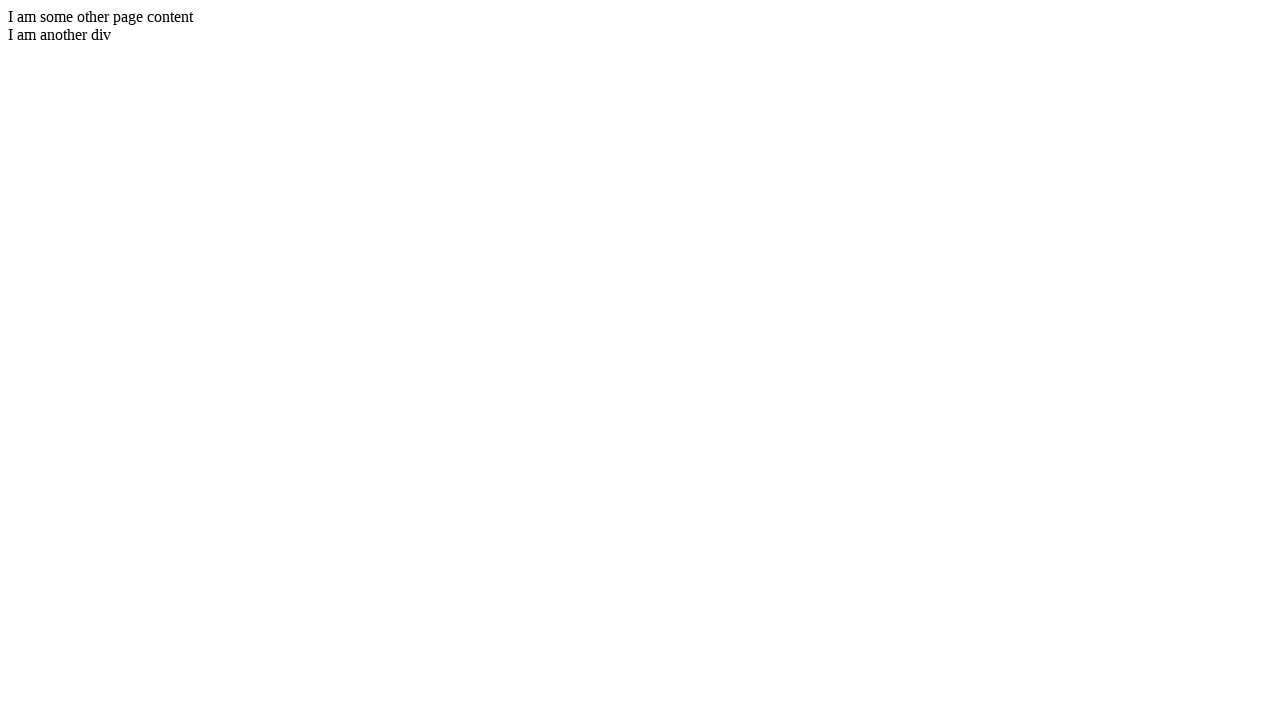

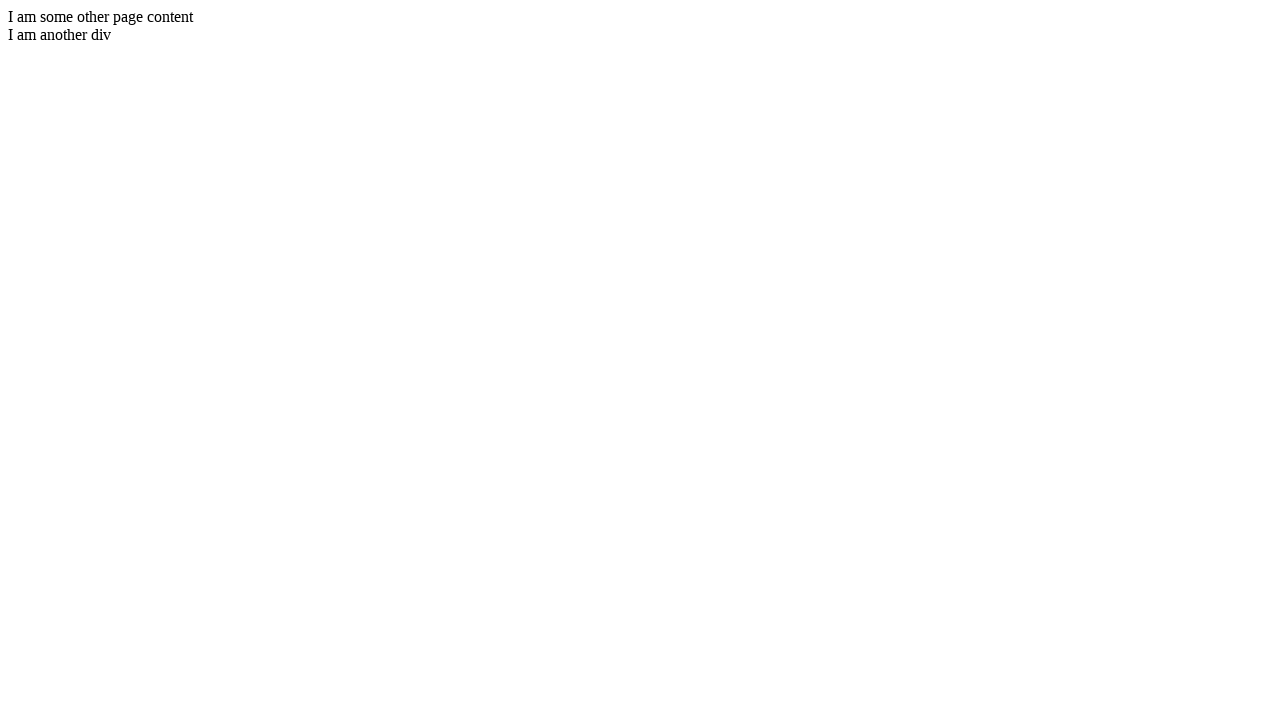